Tests iframe handling by switching to an iframe, clicking a button inside it to display date/time, then switching back to main content and clicking a navigation link

Starting URL: https://www.w3schools.com/js/tryit.asp?filename=tryjs_myfirst

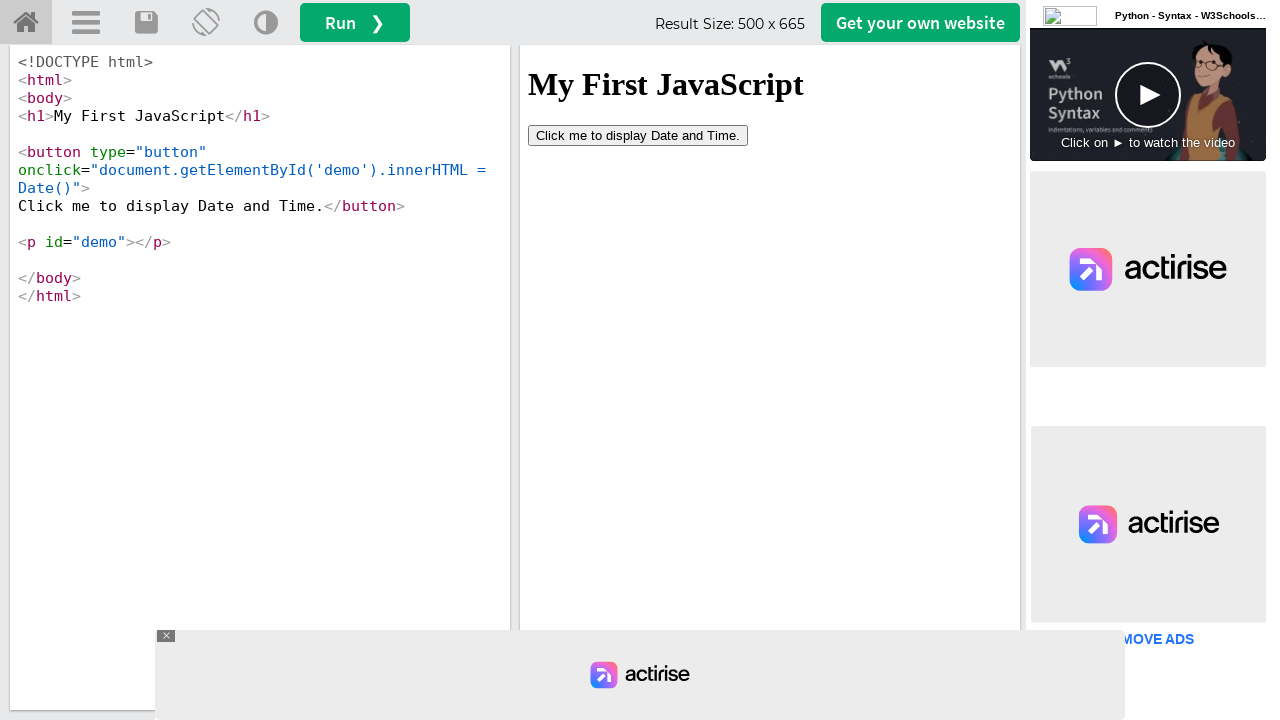

Located iframe with id 'iframeResult'
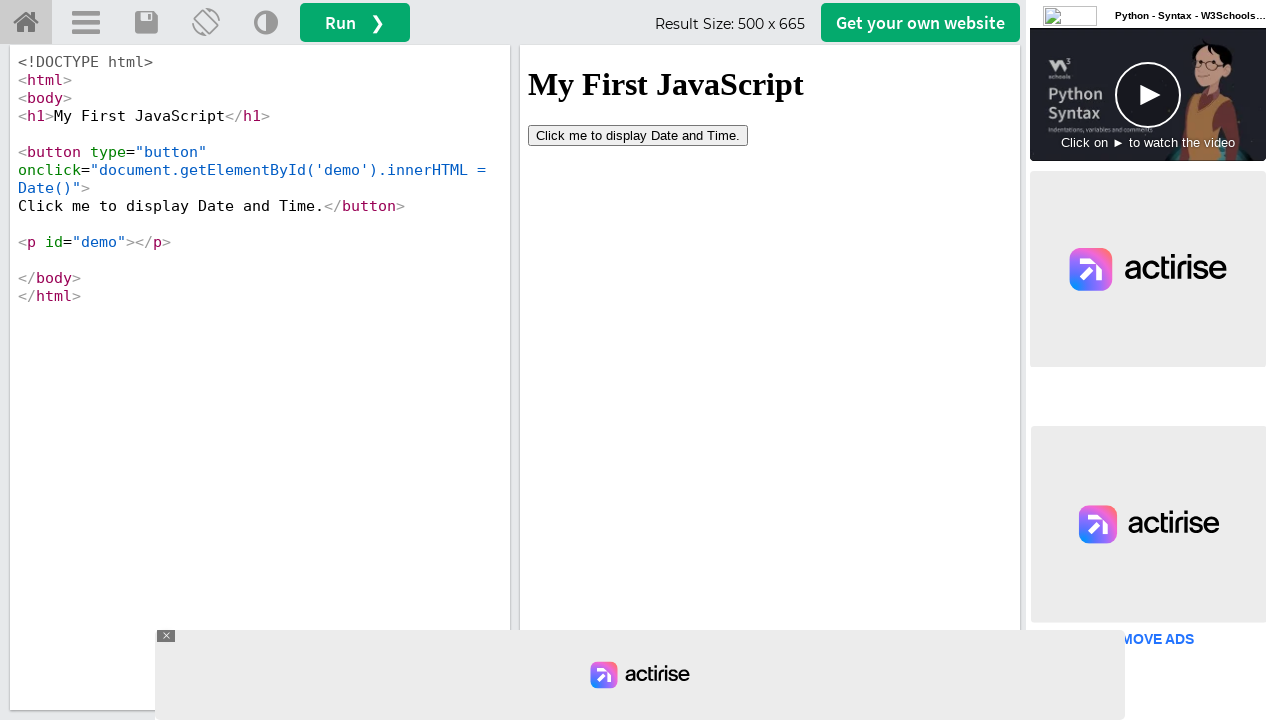

Clicked 'Click me to display Date and Time.' button inside iframe at (638, 135) on #iframeResult >> internal:control=enter-frame >> xpath=//button[contains(text(),
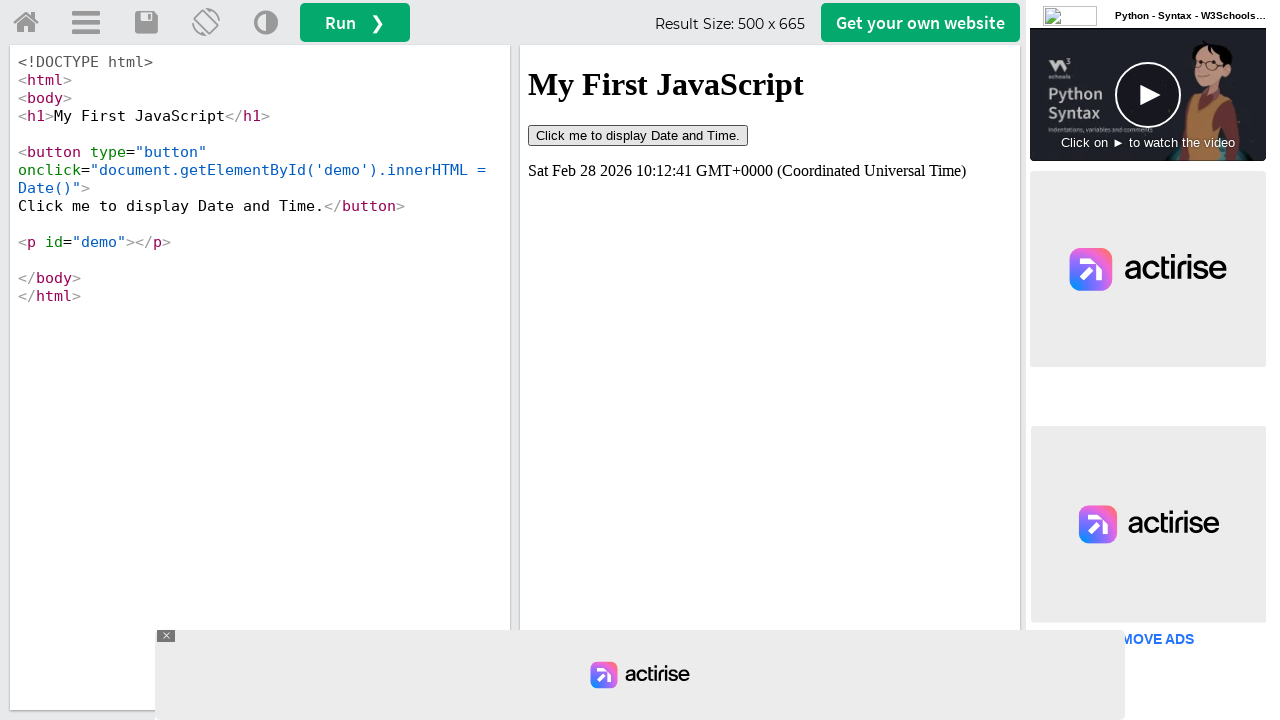

Clicked 'Try it Yourself' home navigation link in main content at (26, 23) on a#tryhome
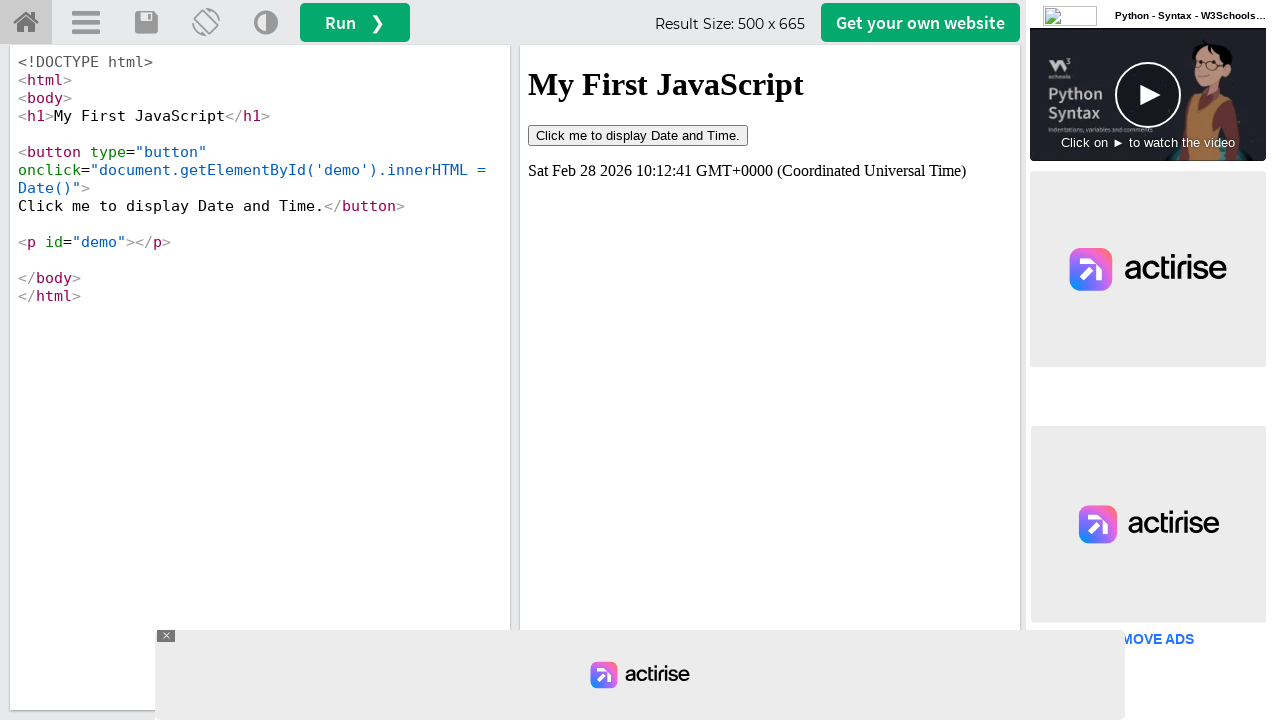

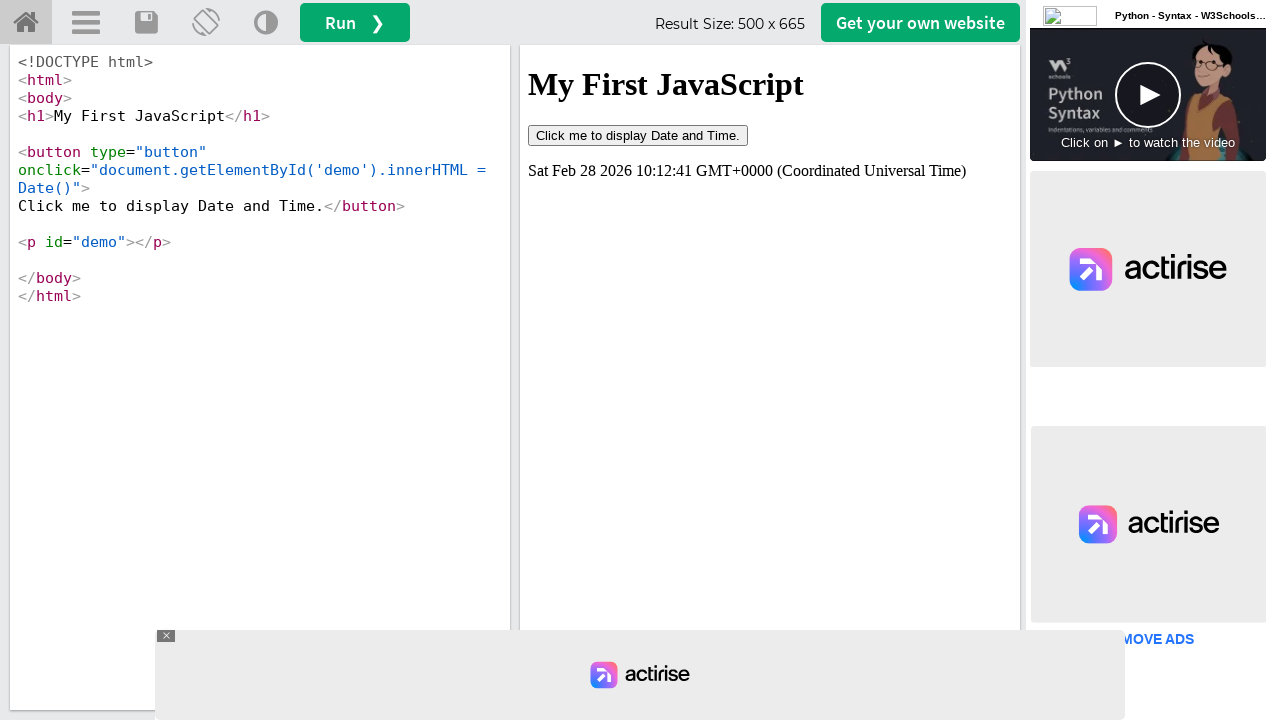